Tests checkbox toggle functionality

Starting URL: https://sakshingp.github.io/assignment/login.html

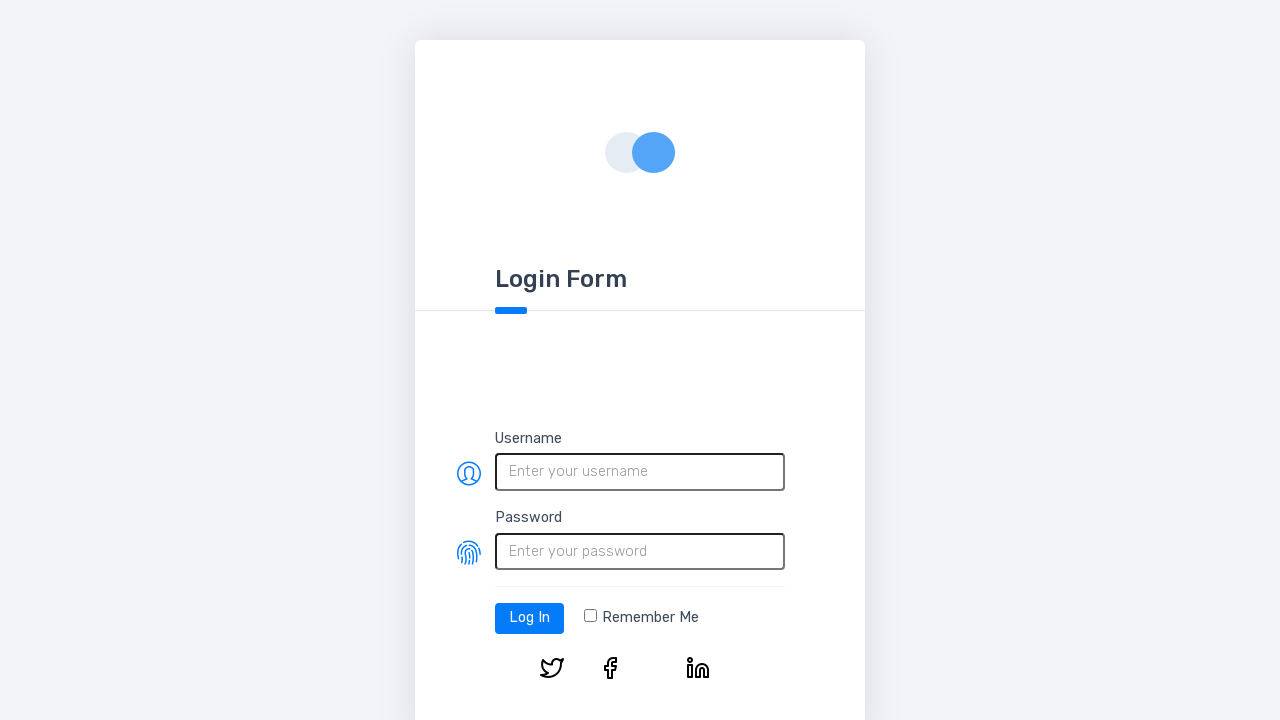

Clicked checkbox to toggle its state at (590, 616) on .form-check-input
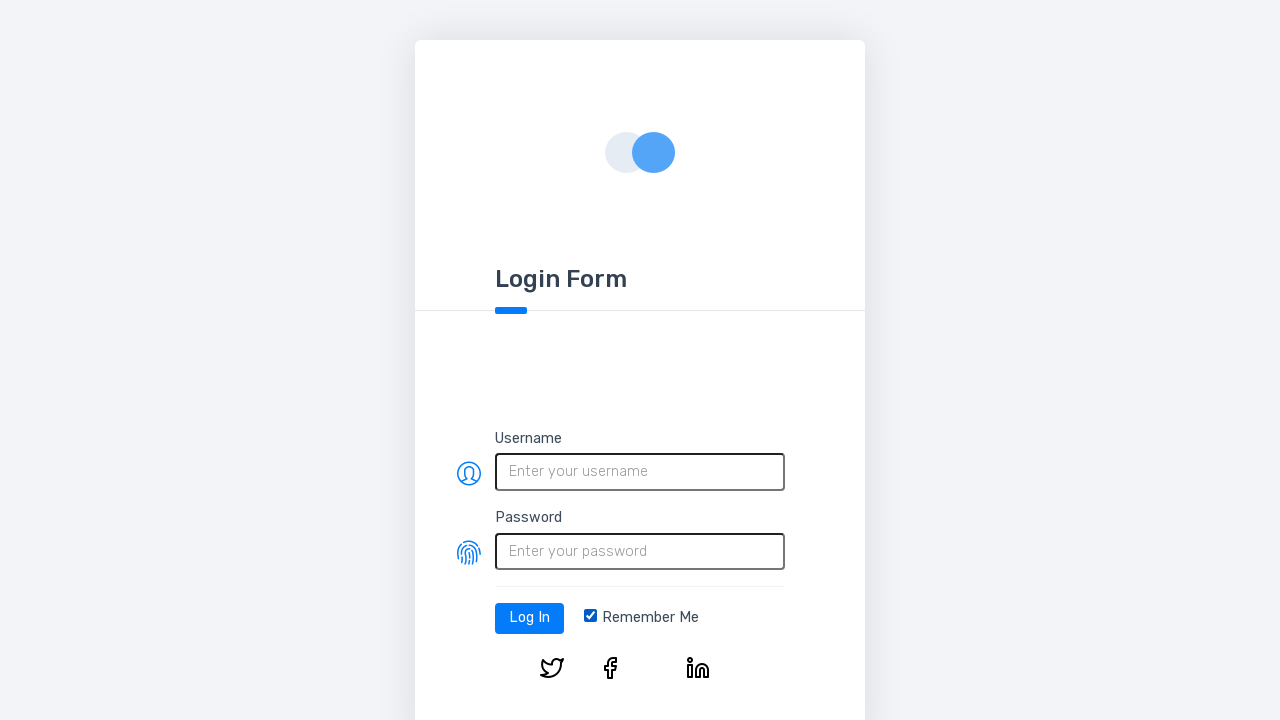

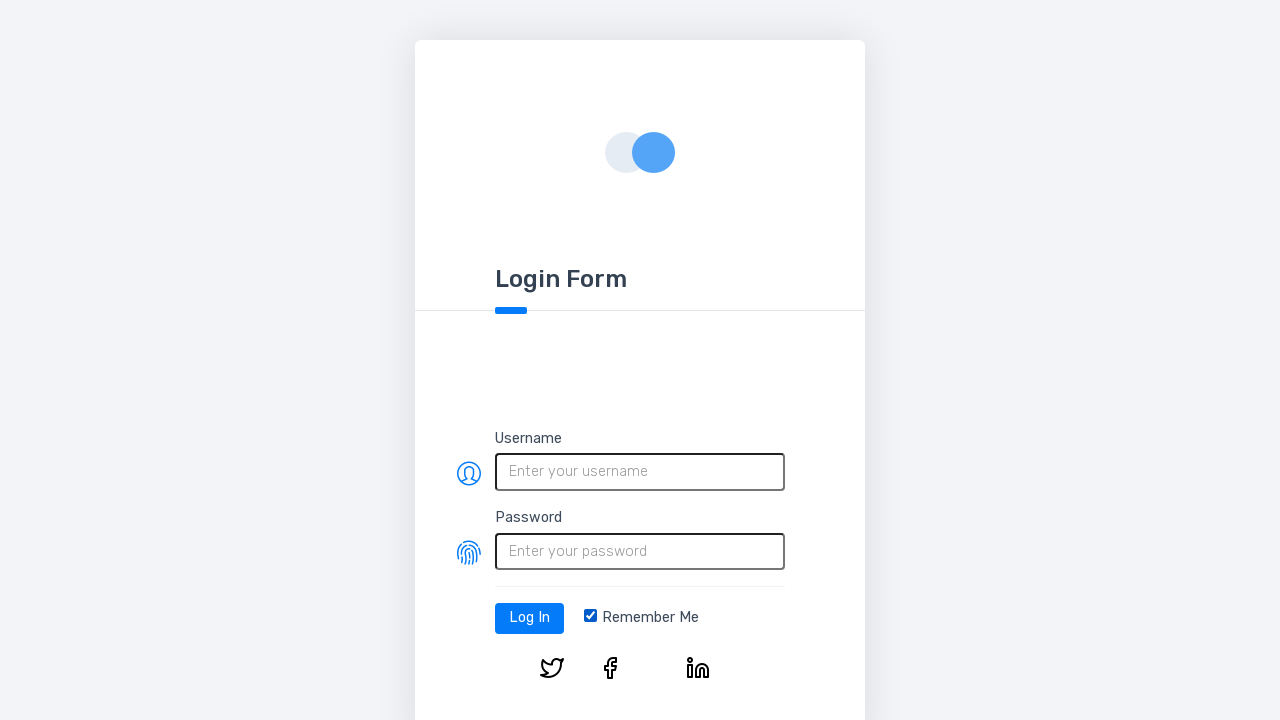